Tests scrolling from a footer element with an offset (-50 pixels from center) by 200 pixels down

Starting URL: https://www.selenium.dev/selenium/web/scrolling_tests/frame_with_nested_scrolling_frame_out_of_view.html

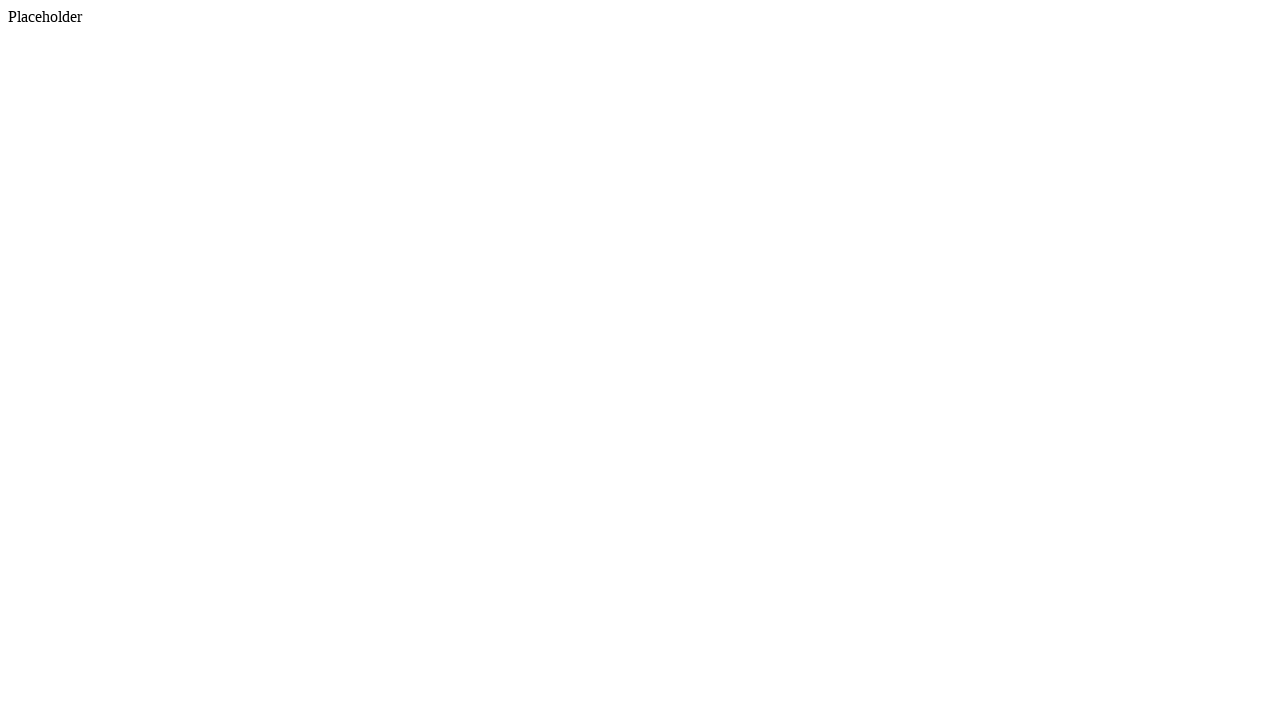

Navigated to scrolling test page with nested frames
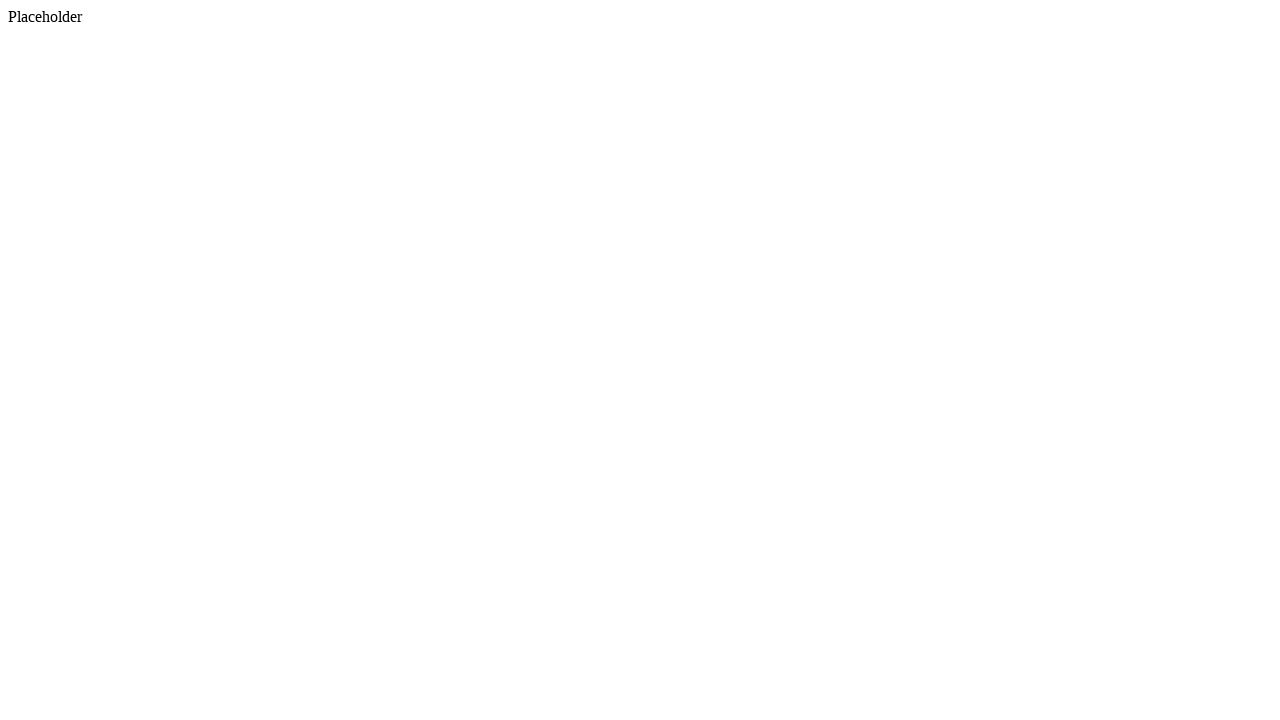

Located footer element
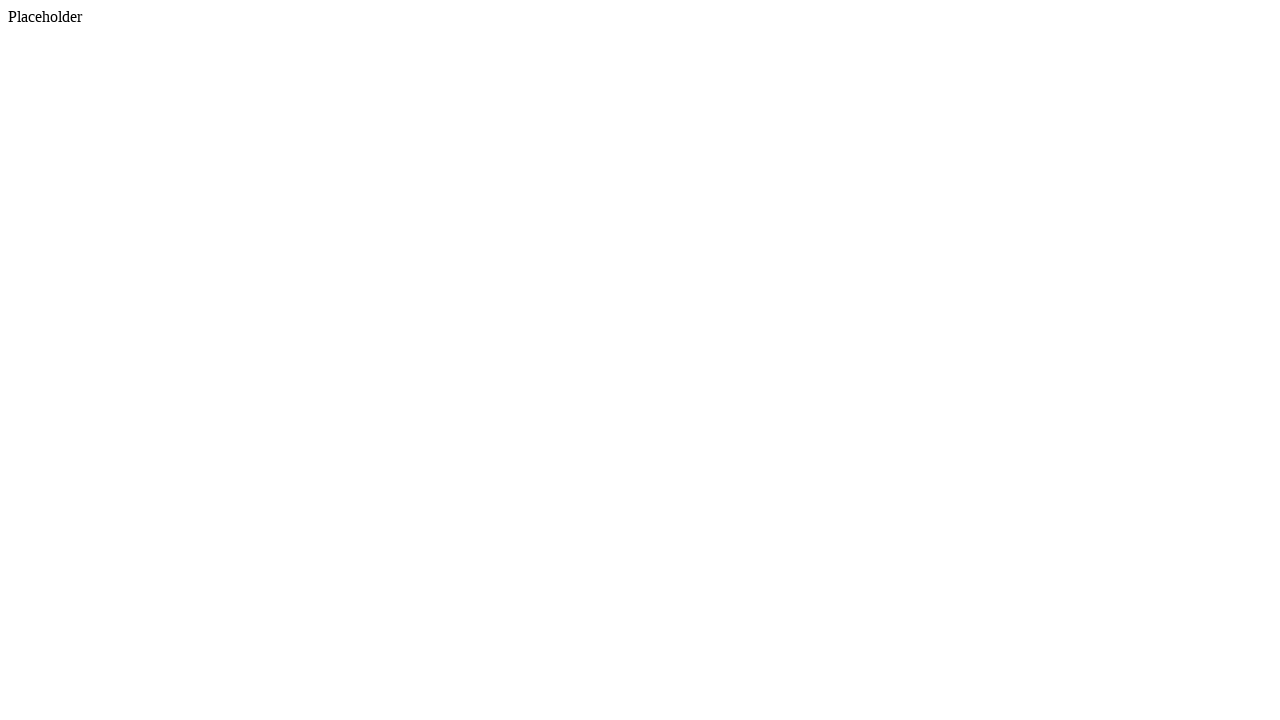

Scrolled footer into view
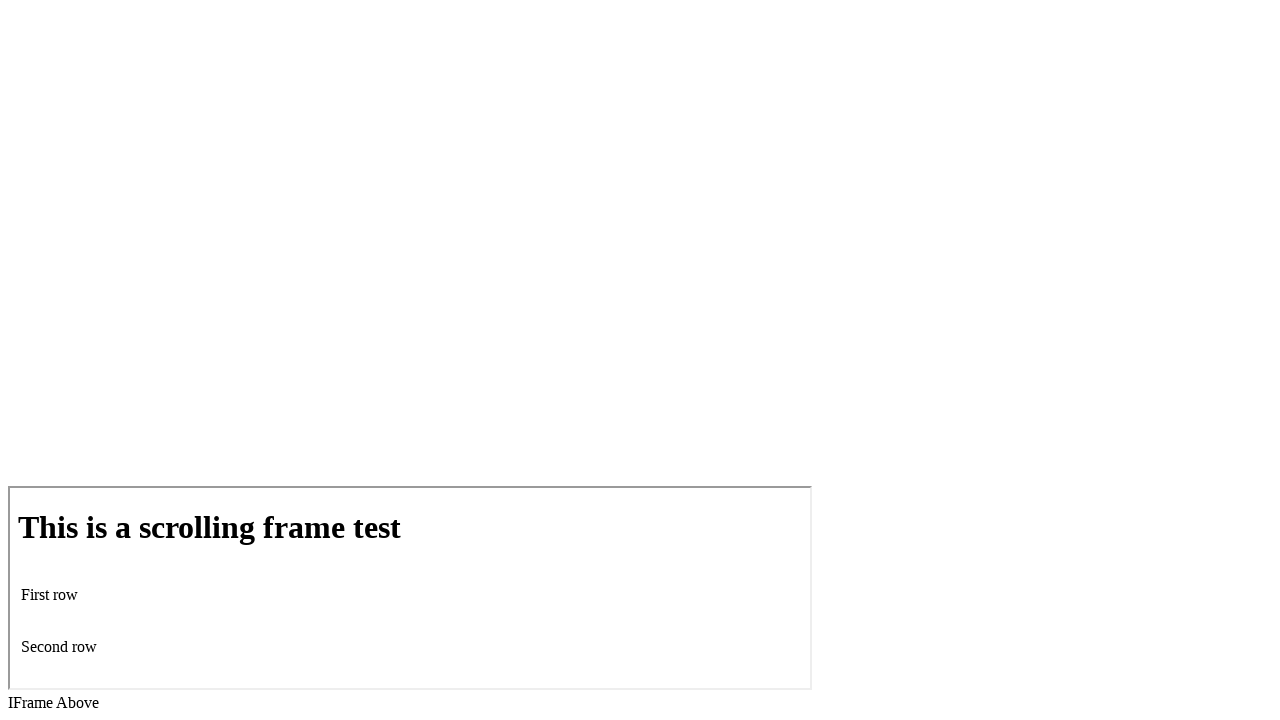

Retrieved footer element bounding box
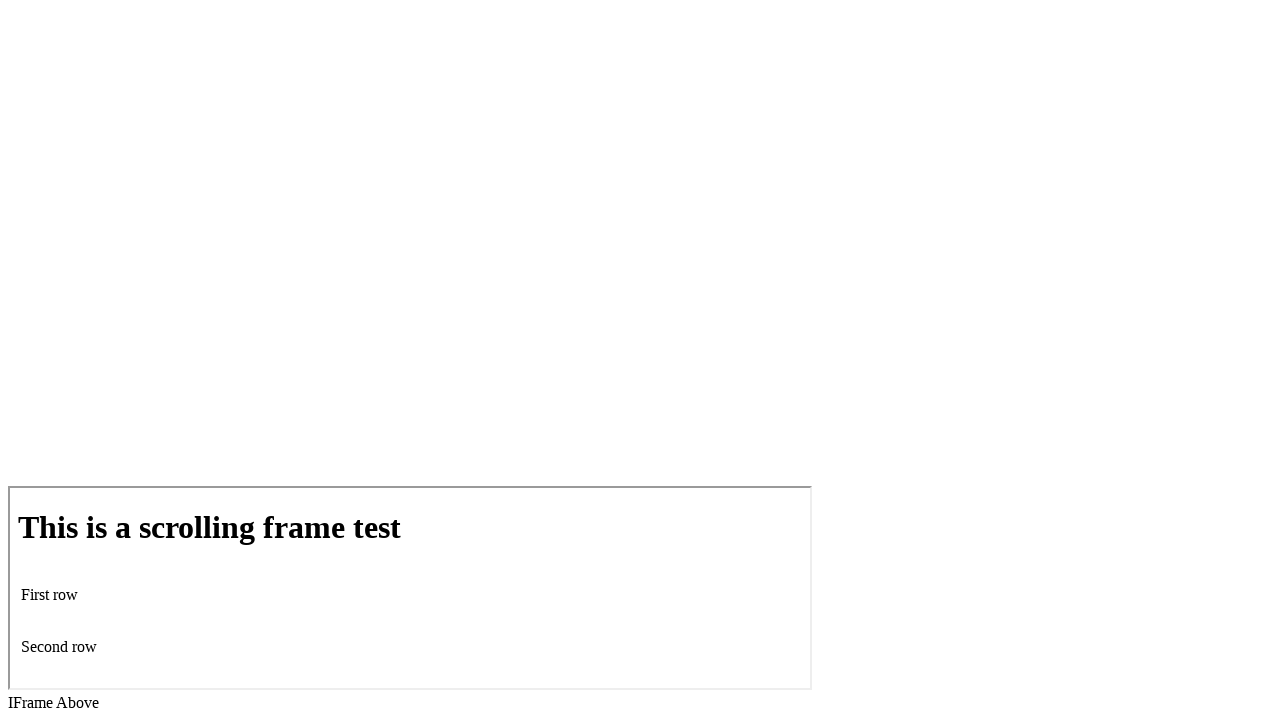

Moved mouse to footer center with -50 pixel Y offset at (640, 653)
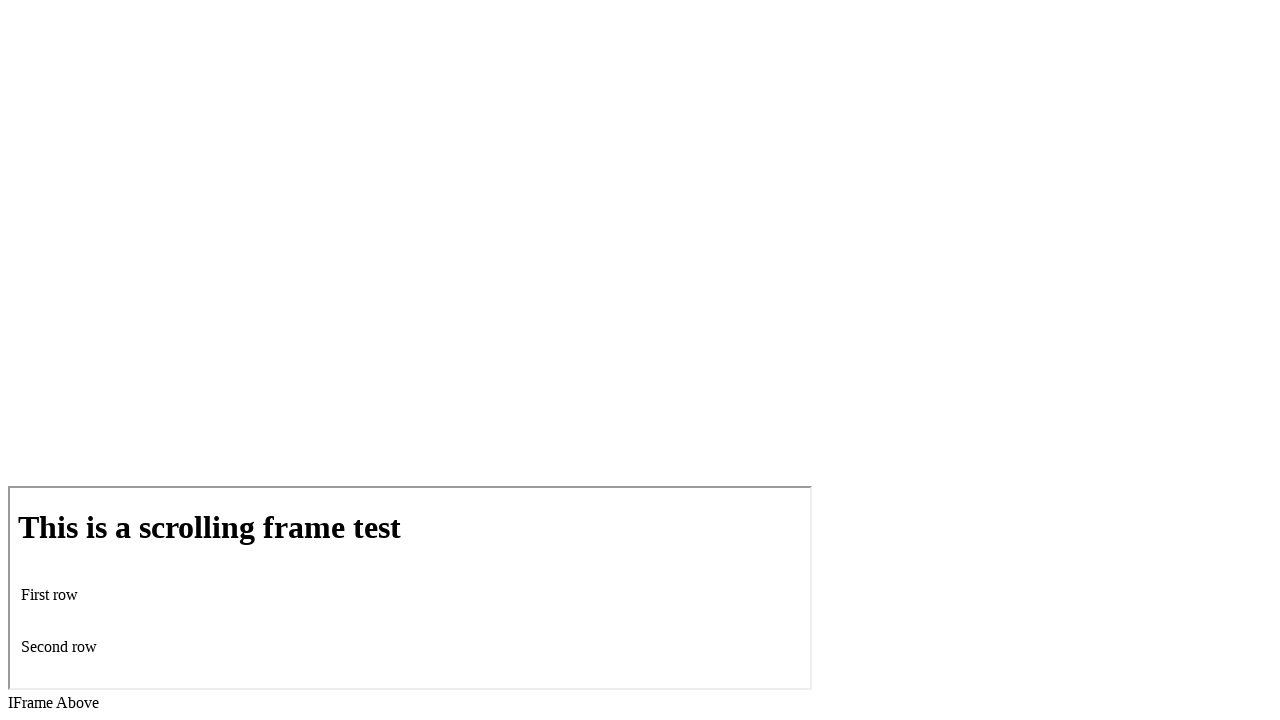

Scrolled down by 200 pixels from footer element
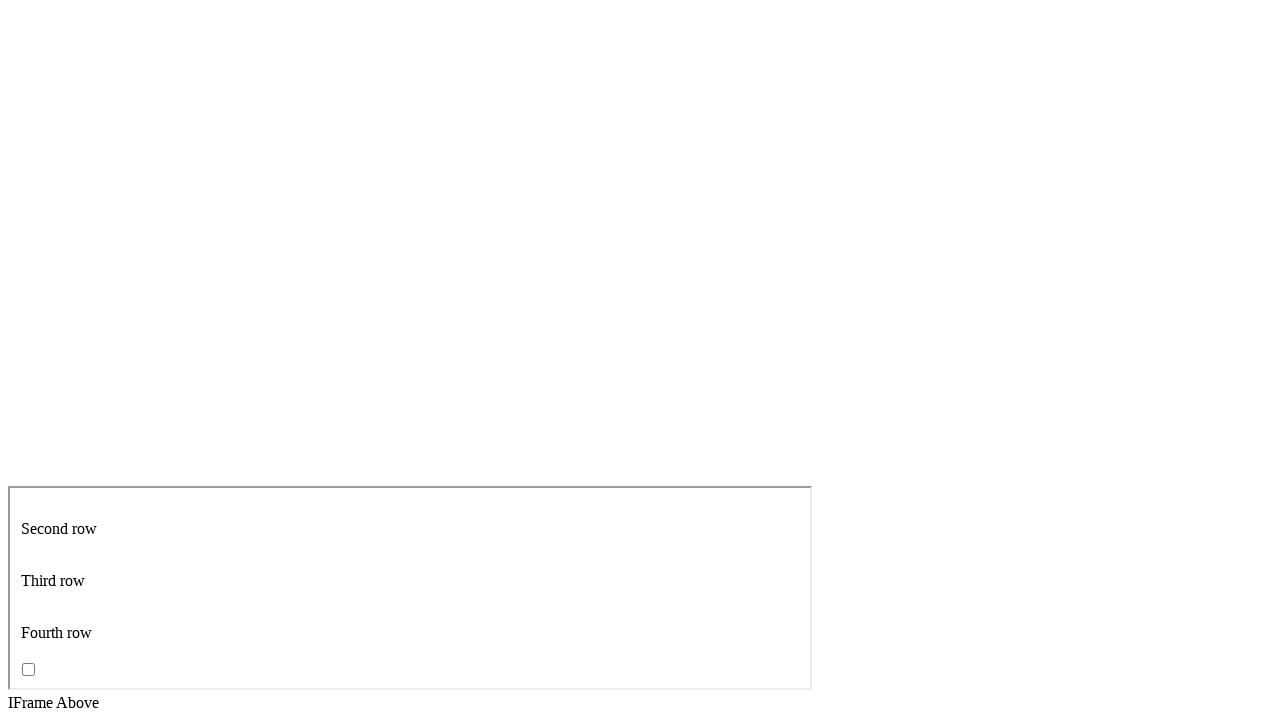

Waited 500ms for scroll animation to complete
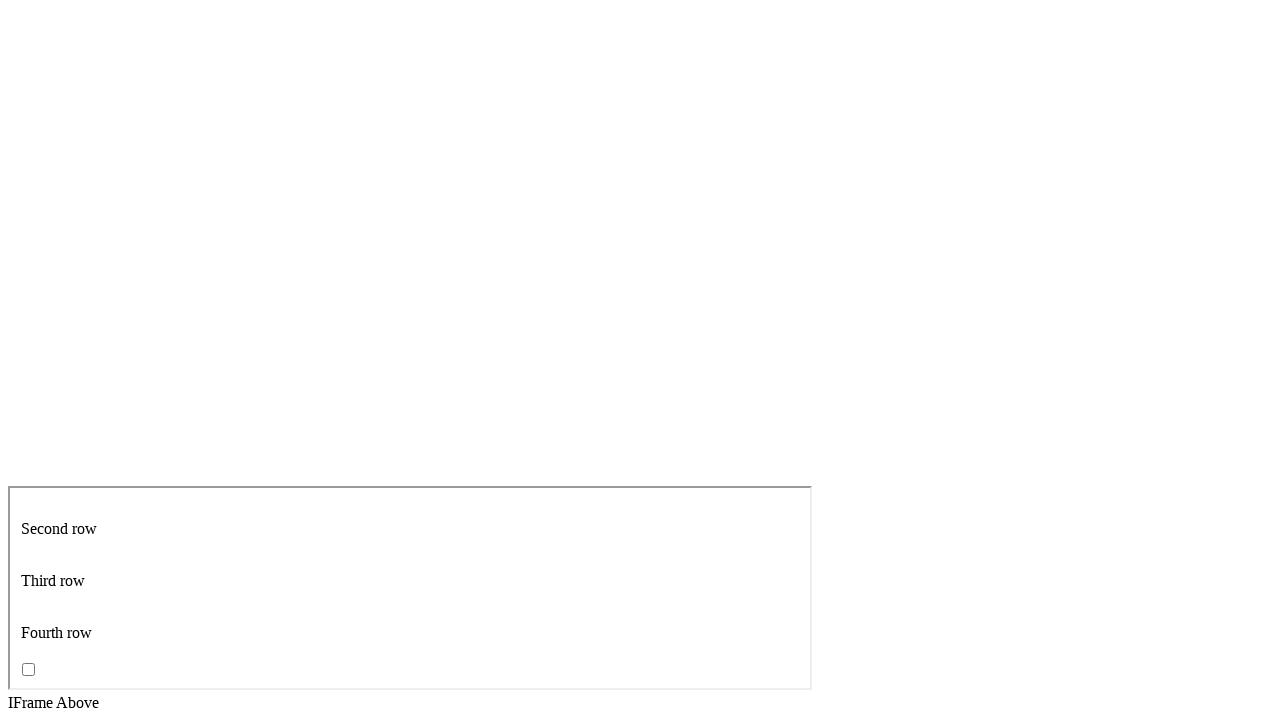

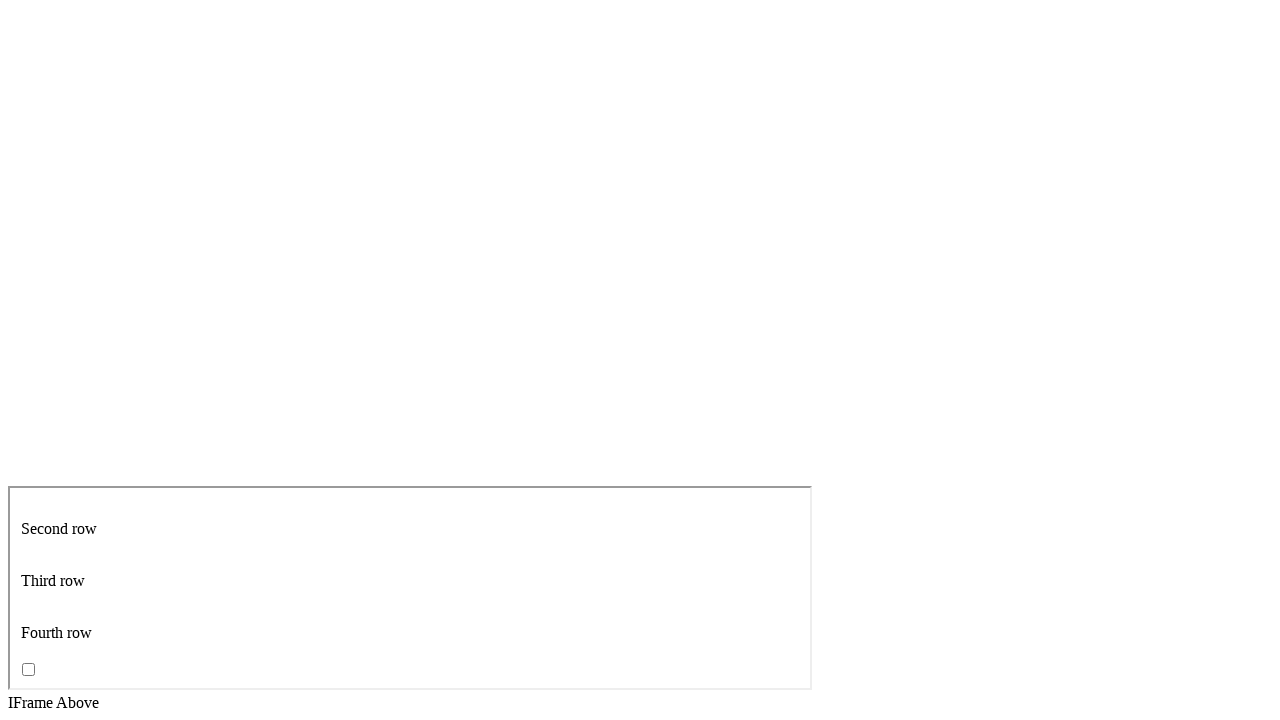